Tests category navigation on Demoblaze website by clicking on the categories menu and selecting the Laptops category

Starting URL: https://www.demoblaze.com/

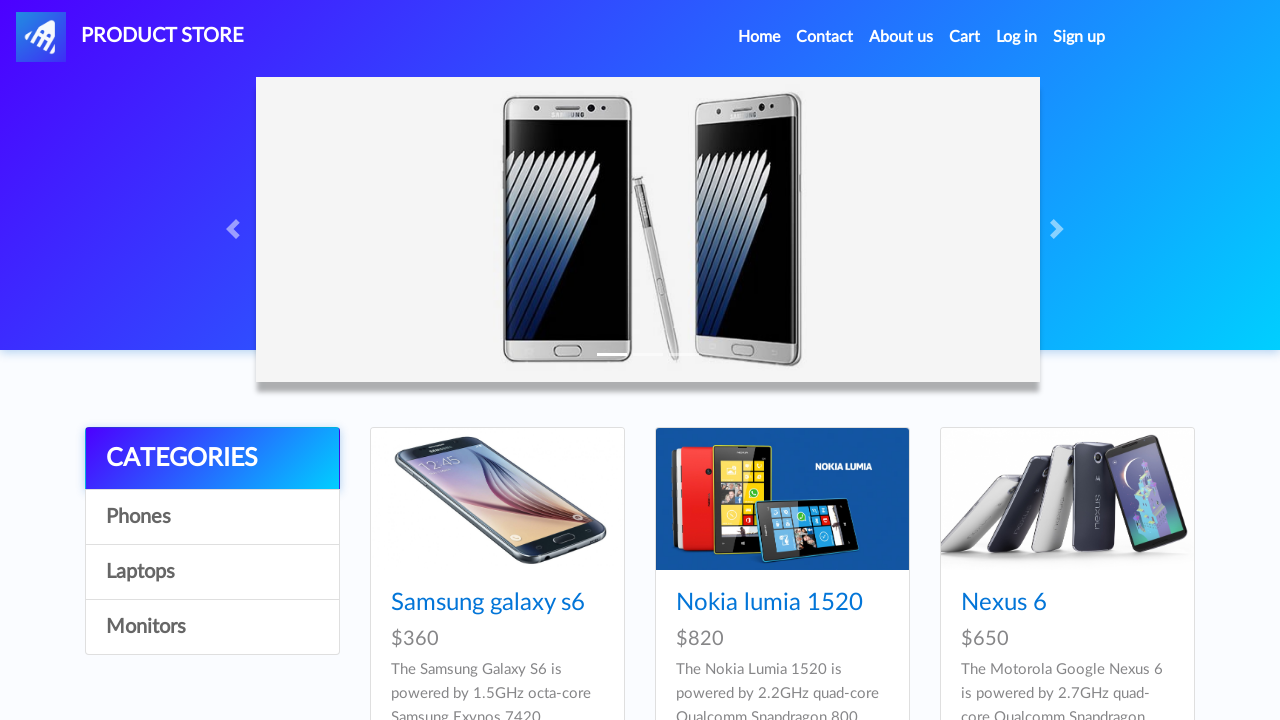

Clicked on the categories menu at (212, 517) on #itemc
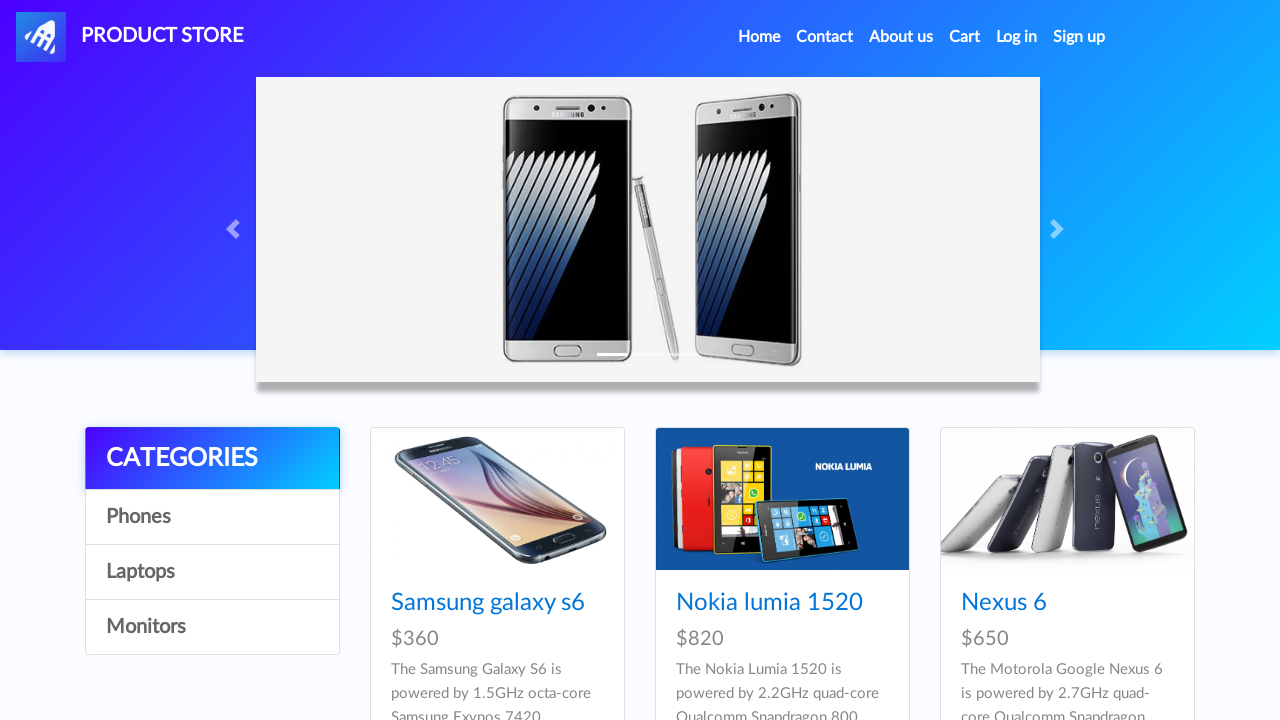

Clicked on the Laptops category link at (212, 572) on a:has-text('Laptops')
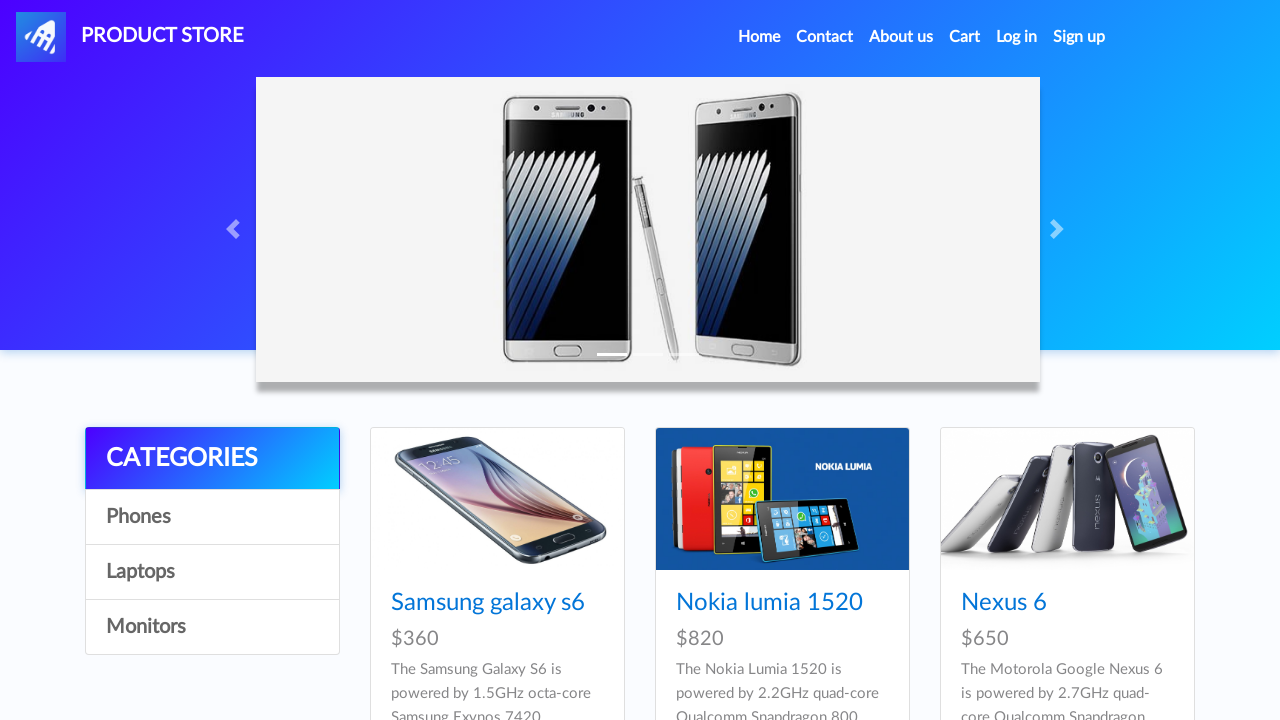

Waited for laptop products to load
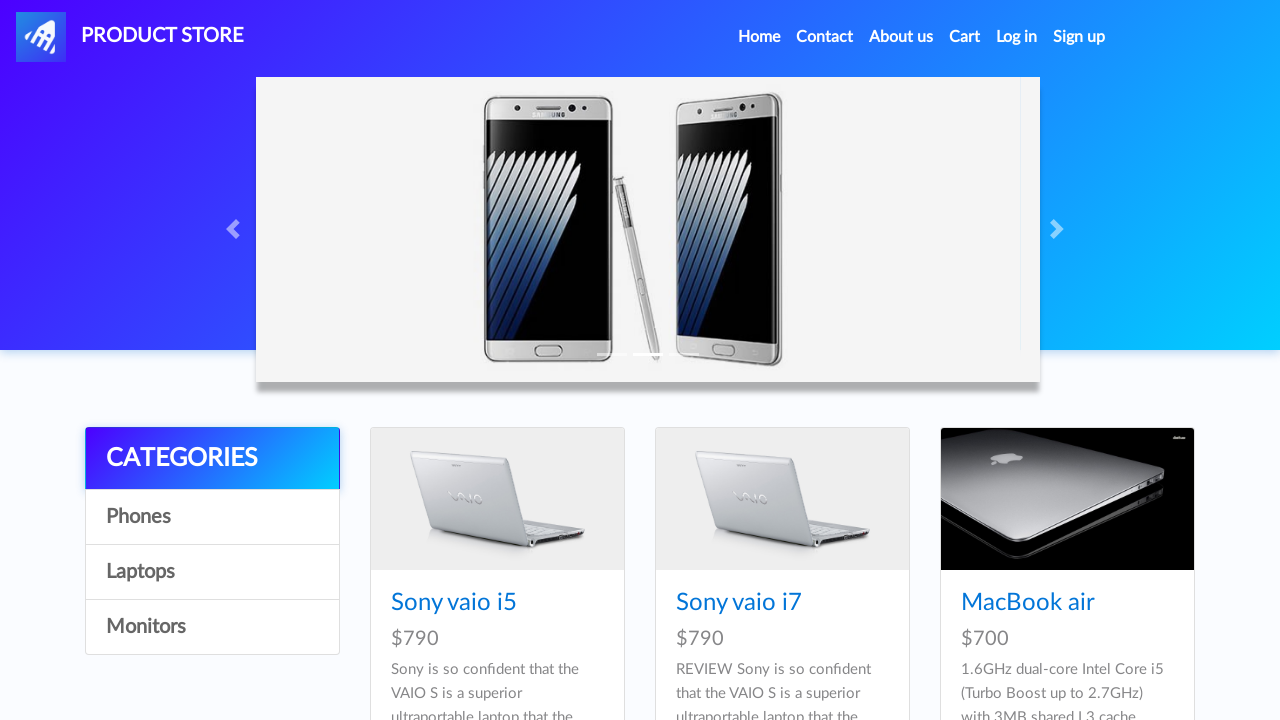

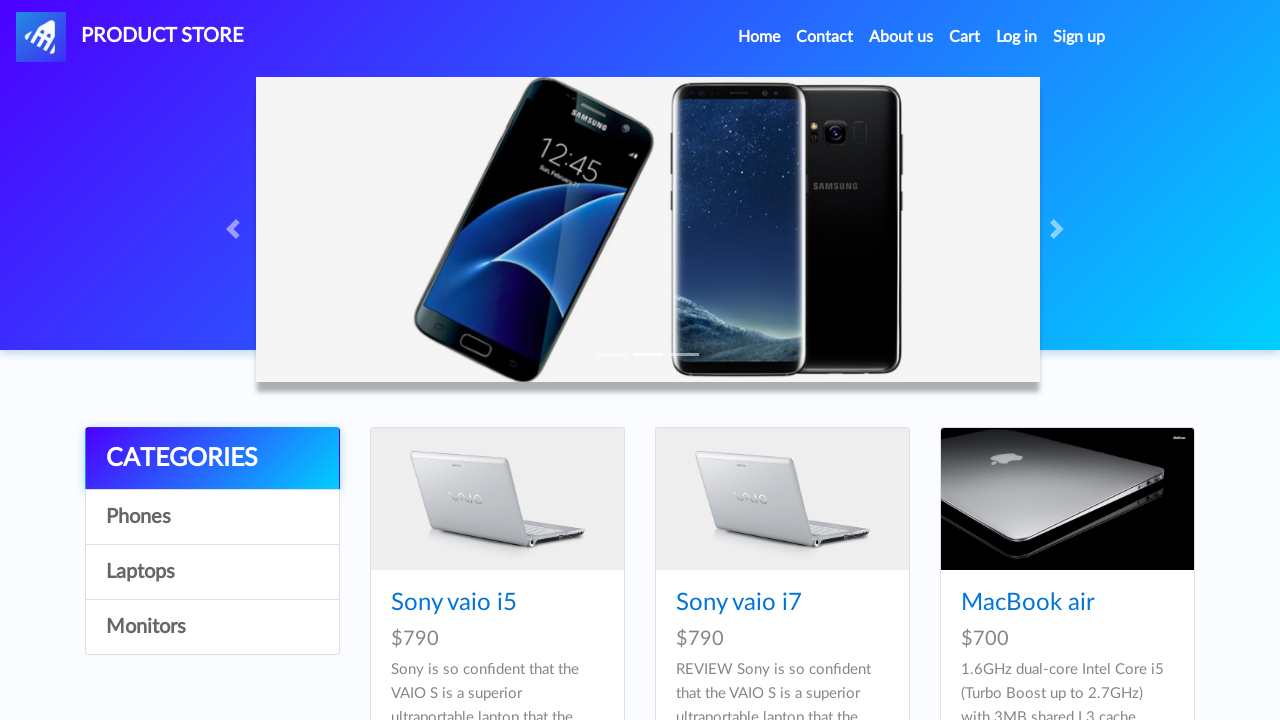